Attempts to submit an empty form and verifies that validation messages appear for required fields

Starting URL: http://suninjuly.github.io/huge_form.html

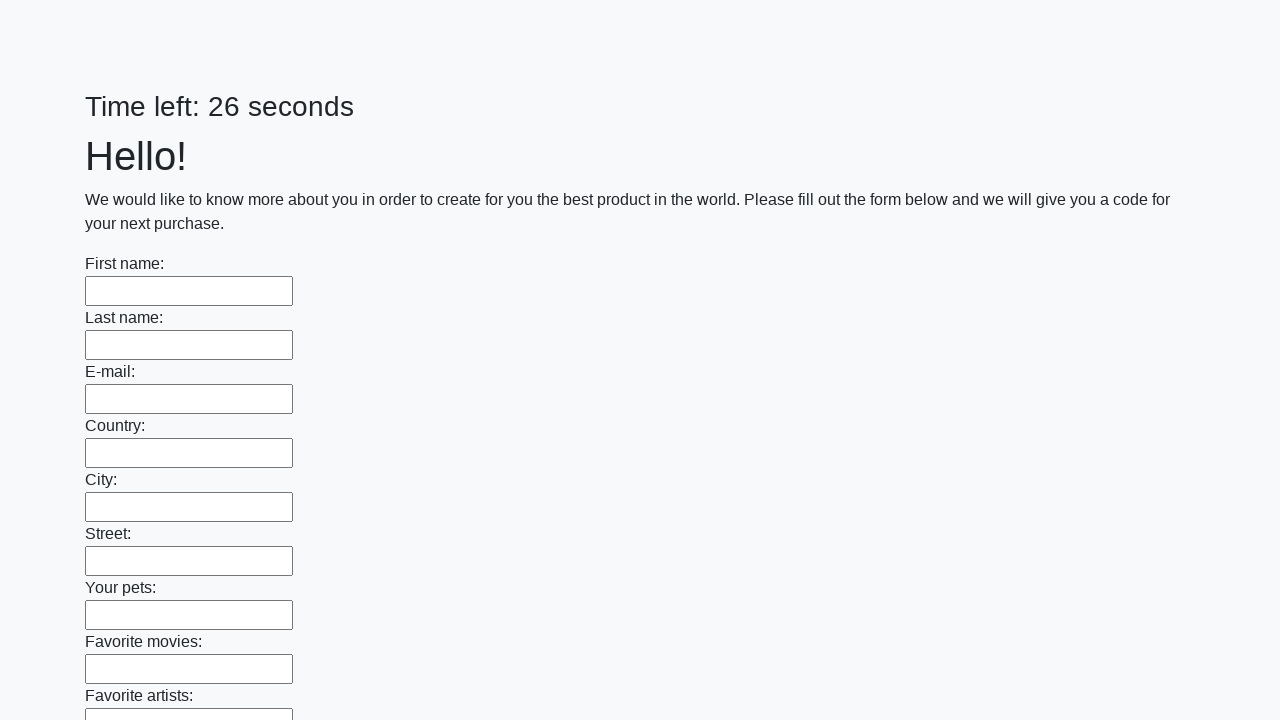

Clicked submit button without filling any fields at (123, 611) on button
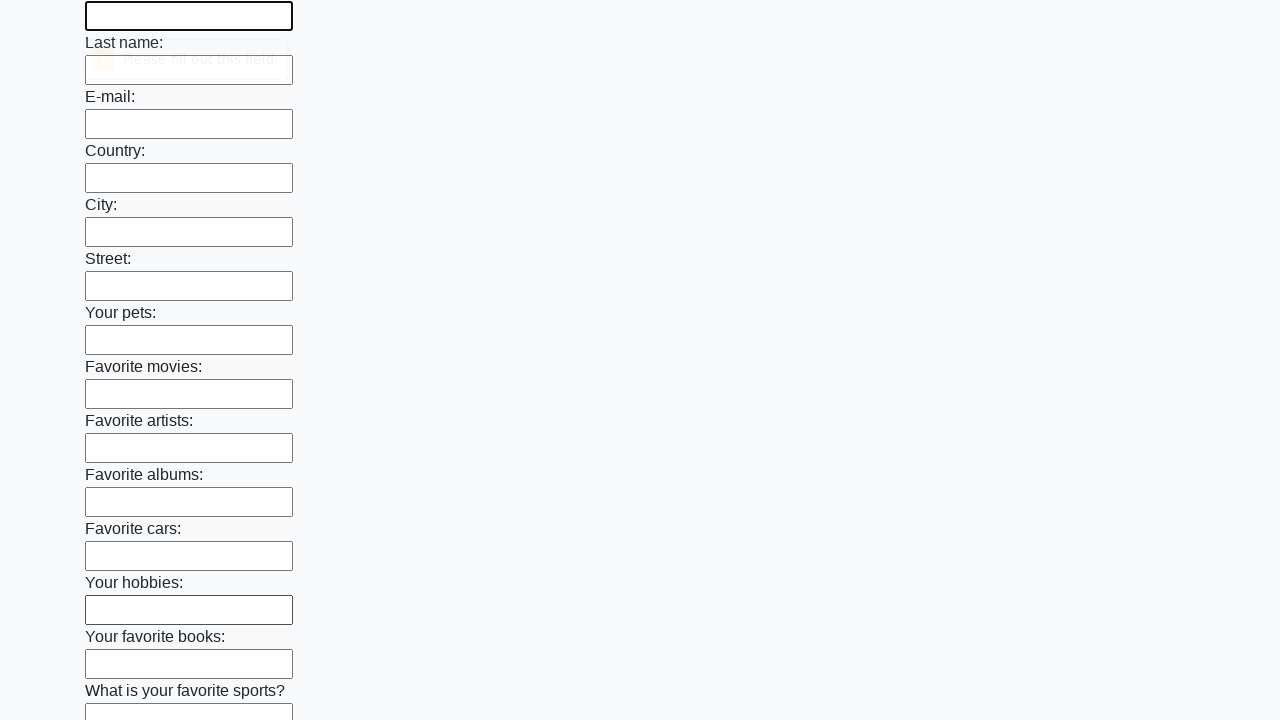

Located the first input field to check validation message
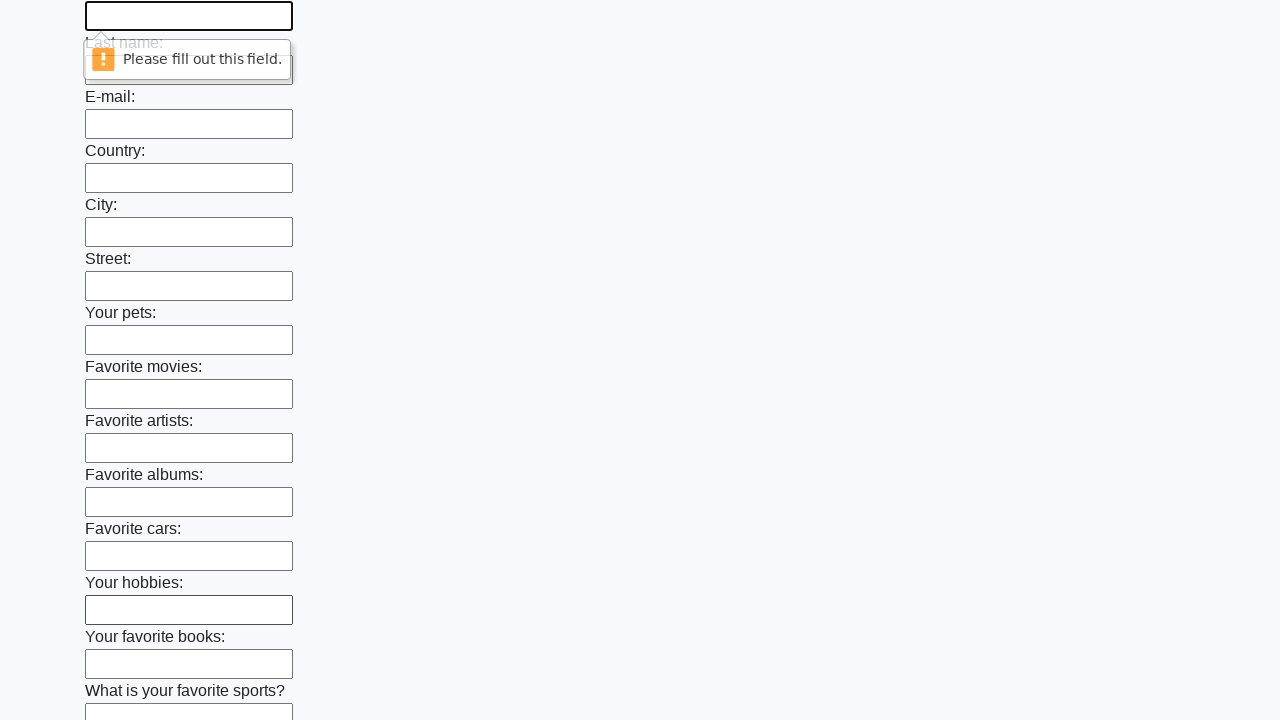

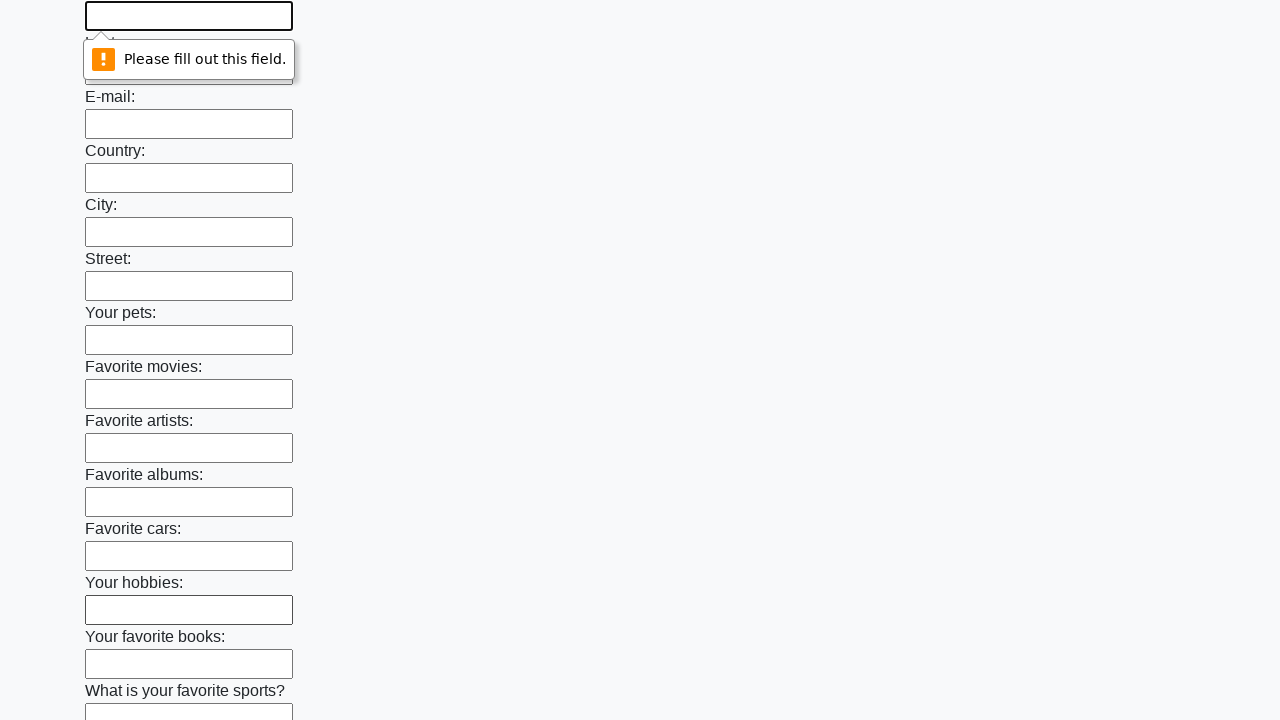